Tests that the Clear completed button displays correct text after completing an item

Starting URL: https://demo.playwright.dev/todomvc

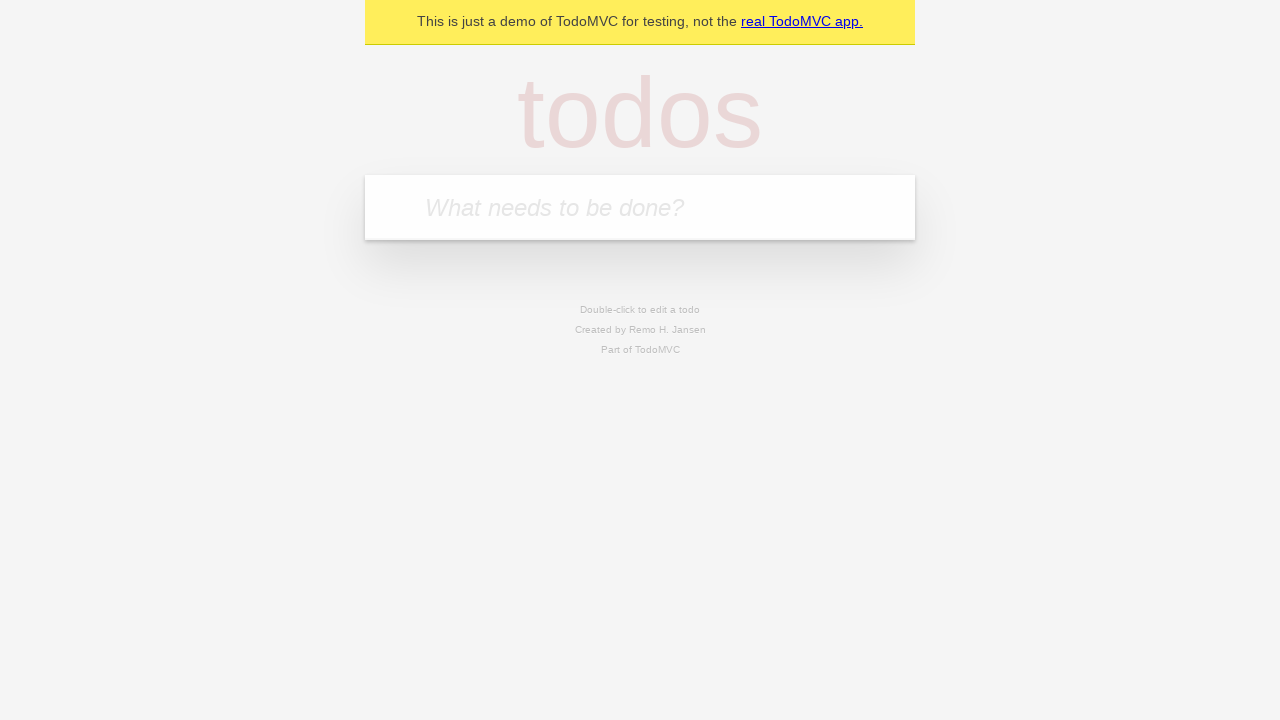

Filled todo input with 'buy some cheese' on internal:attr=[placeholder="What needs to be done?"i]
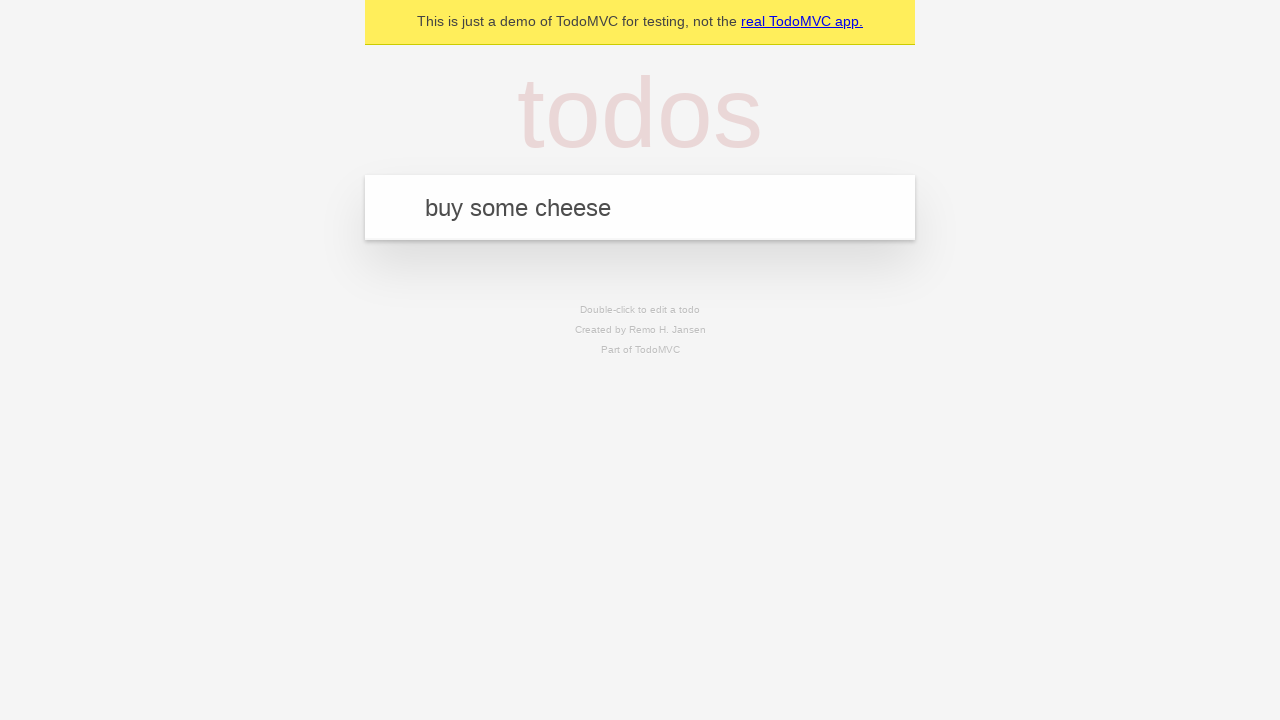

Pressed Enter to add todo 'buy some cheese' on internal:attr=[placeholder="What needs to be done?"i]
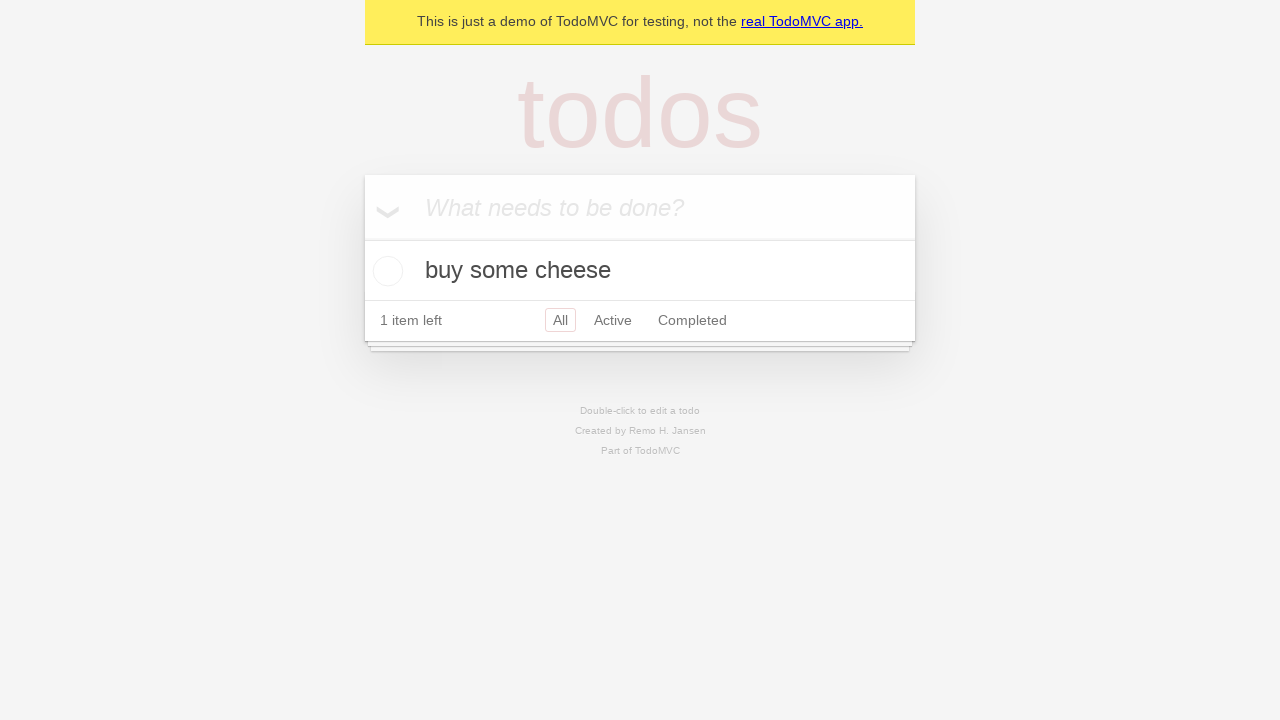

Filled todo input with 'feed the cat' on internal:attr=[placeholder="What needs to be done?"i]
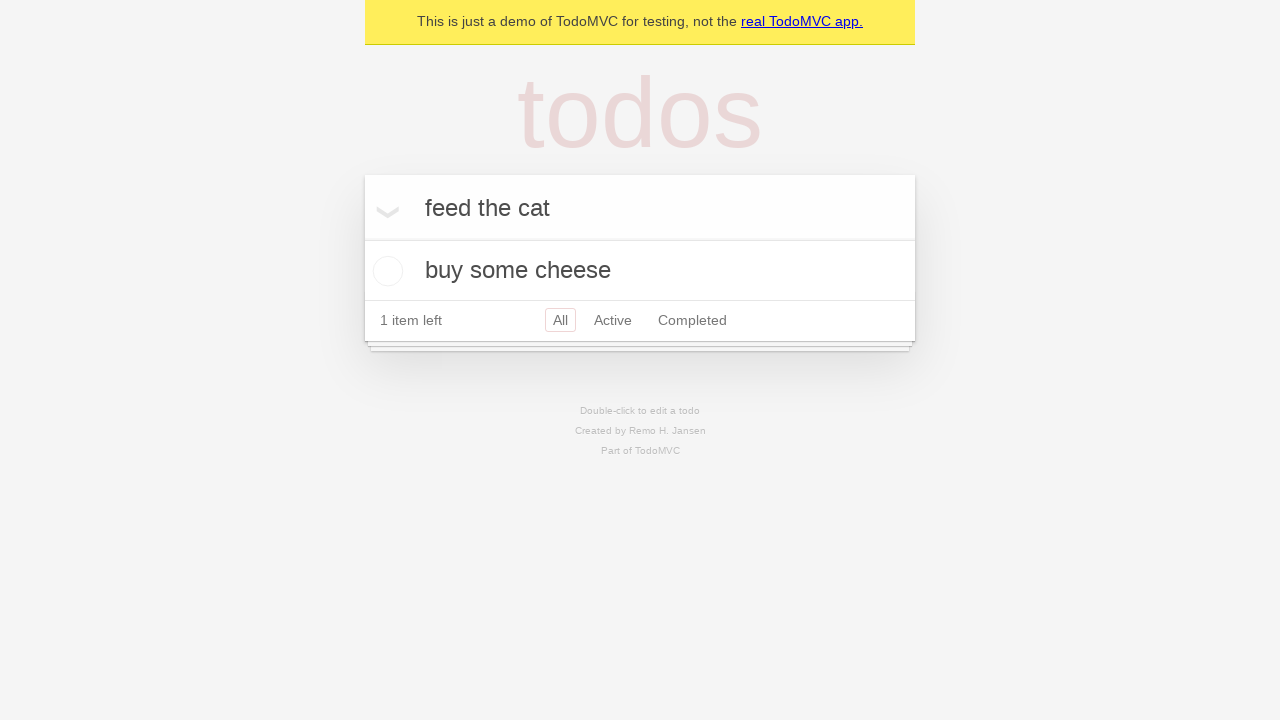

Pressed Enter to add todo 'feed the cat' on internal:attr=[placeholder="What needs to be done?"i]
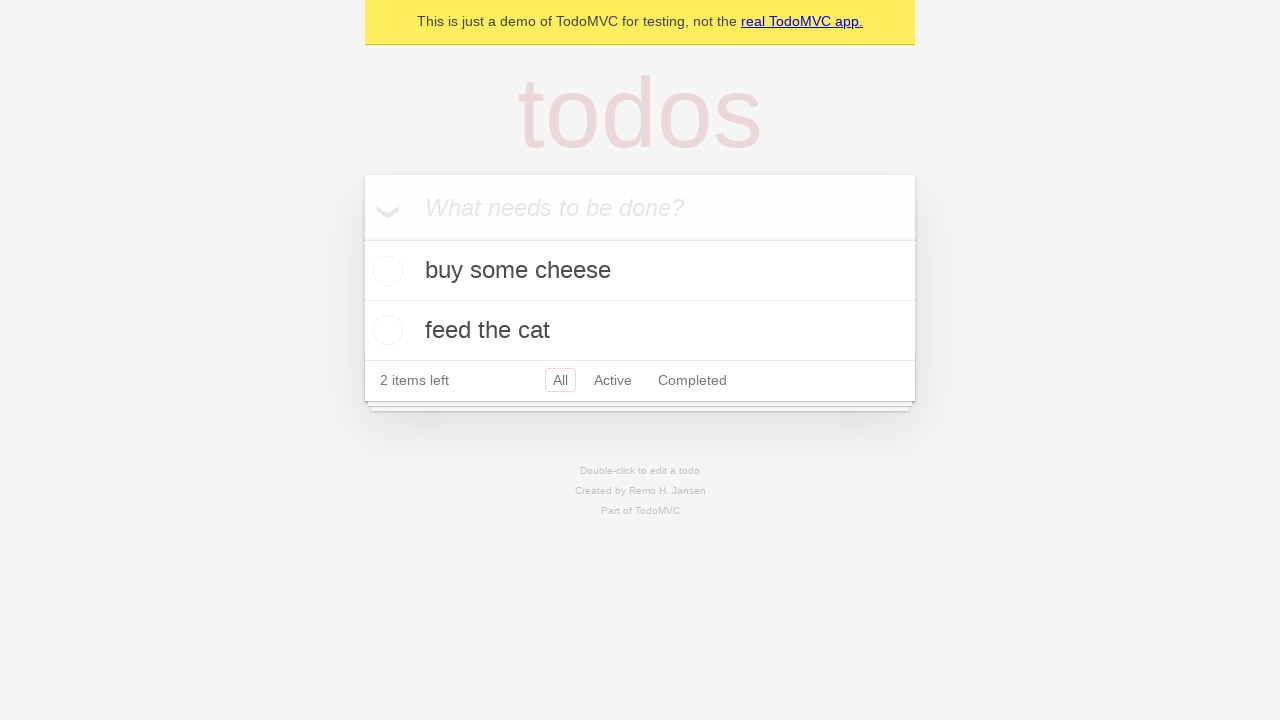

Filled todo input with 'book a doctors appointment' on internal:attr=[placeholder="What needs to be done?"i]
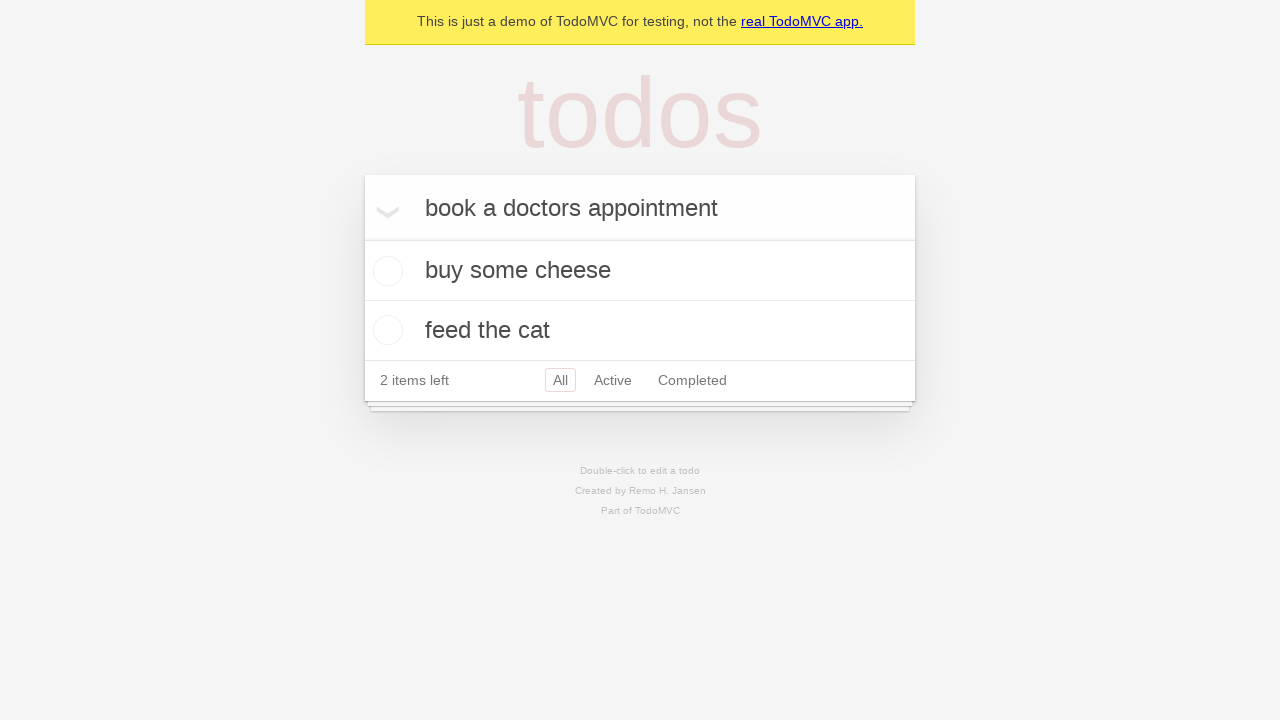

Pressed Enter to add todo 'book a doctors appointment' on internal:attr=[placeholder="What needs to be done?"i]
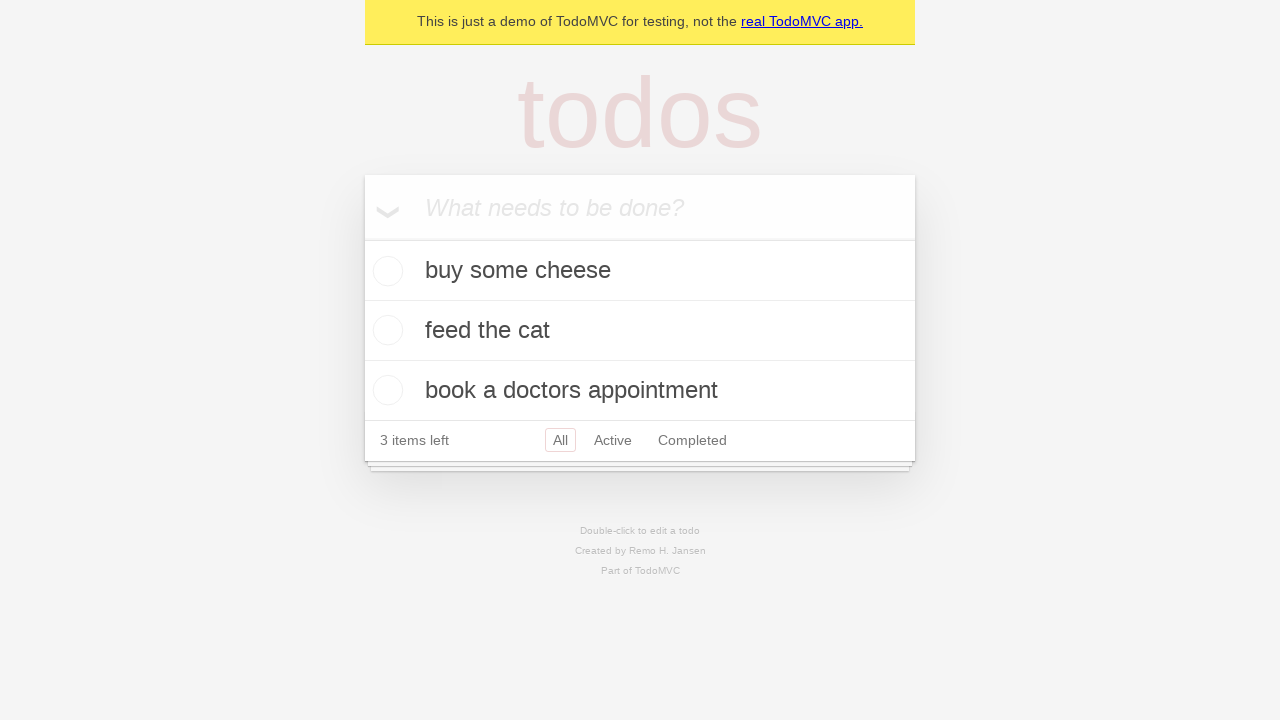

Checked the first todo item as completed at (385, 271) on .todo-list li .toggle >> nth=0
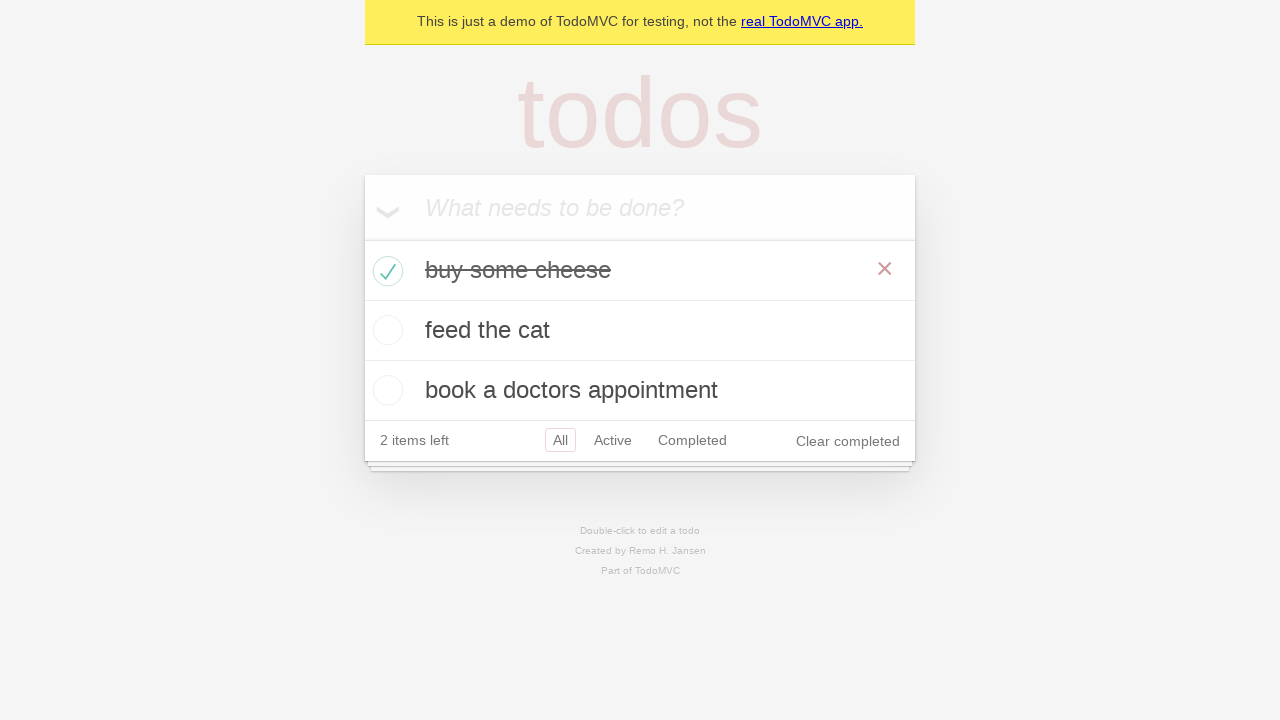

Clear completed button appeared after marking todo as done
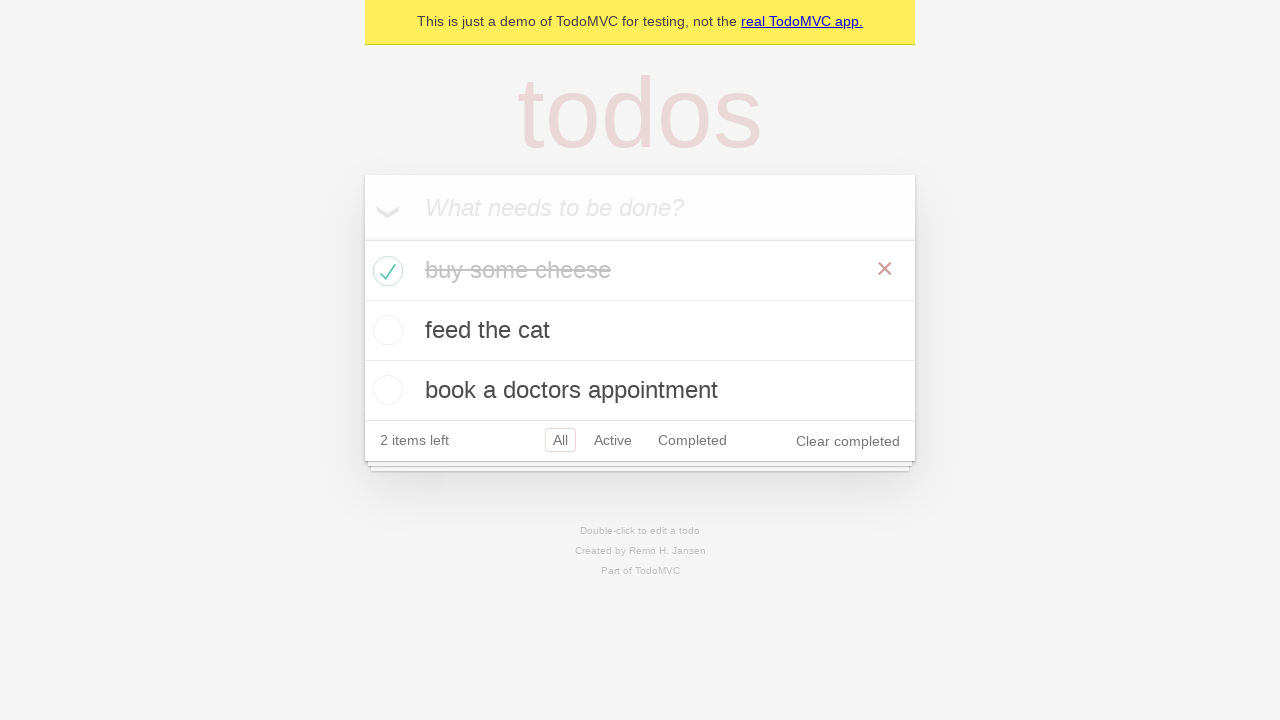

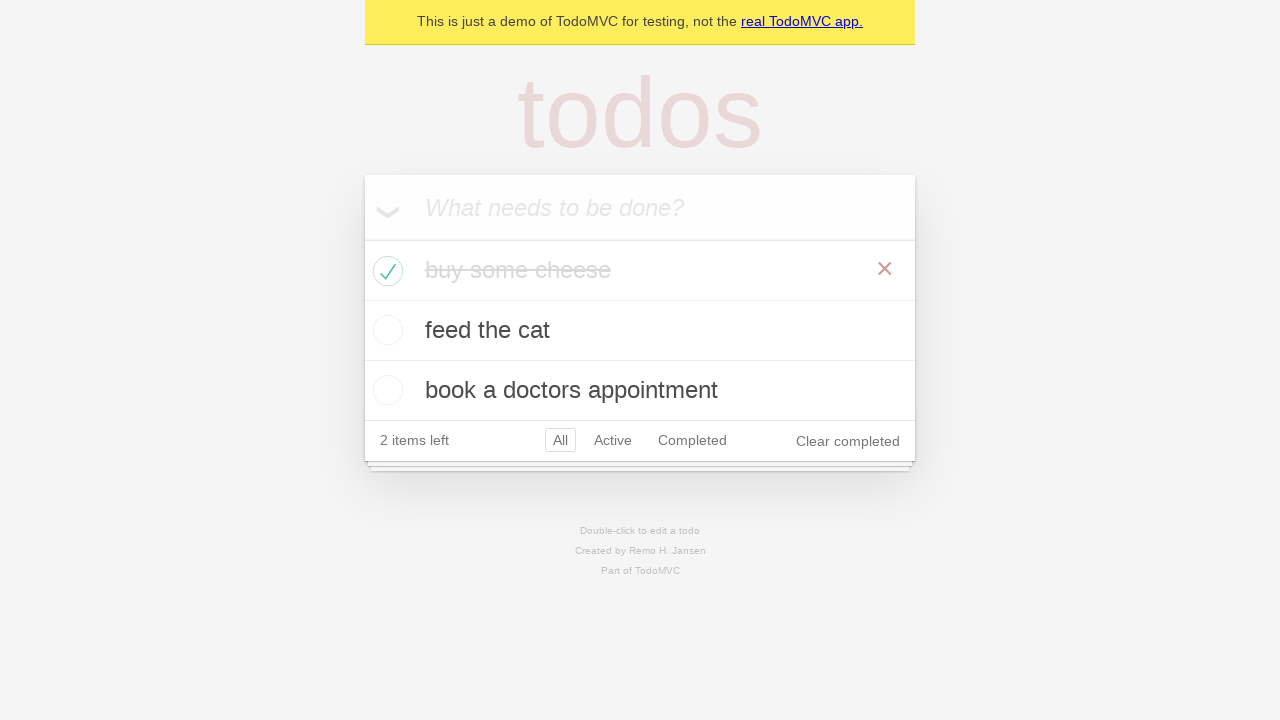